Solves a math captcha by extracting a value from an element attribute, calculating the result, and submitting the form with checkbox and radio button selections

Starting URL: http://suninjuly.github.io/get_attribute.html

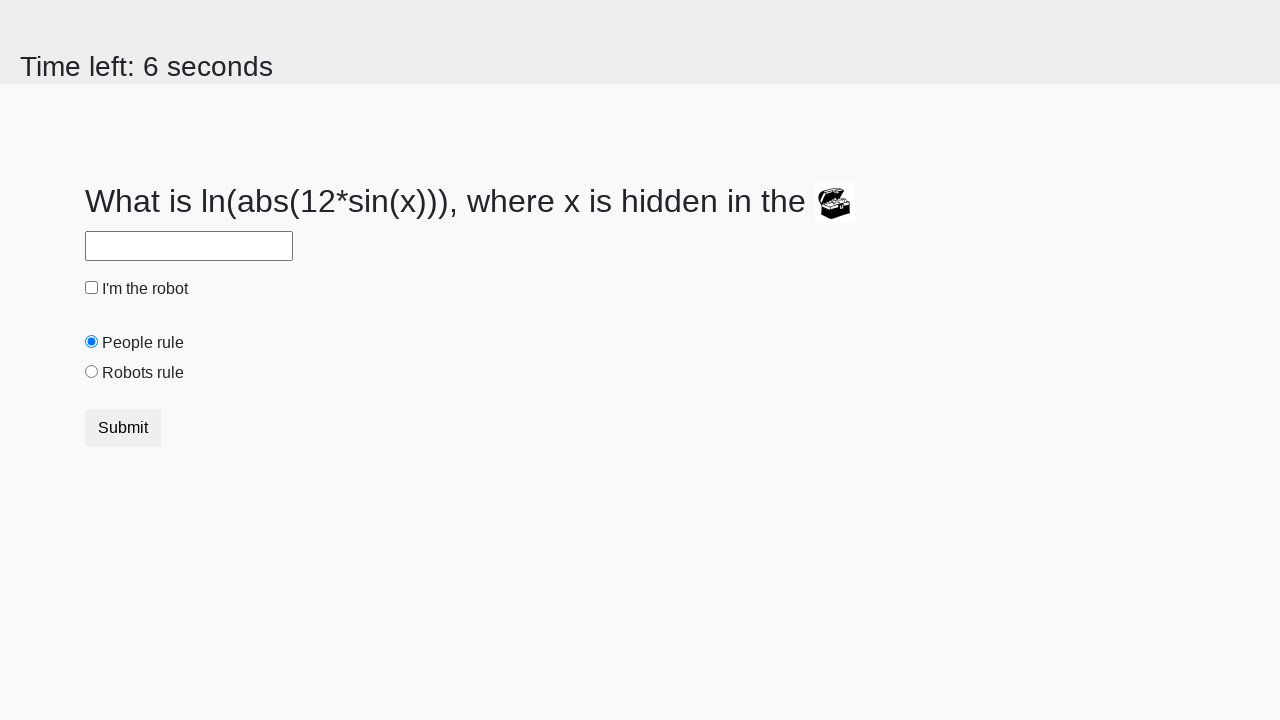

Located the treasure element
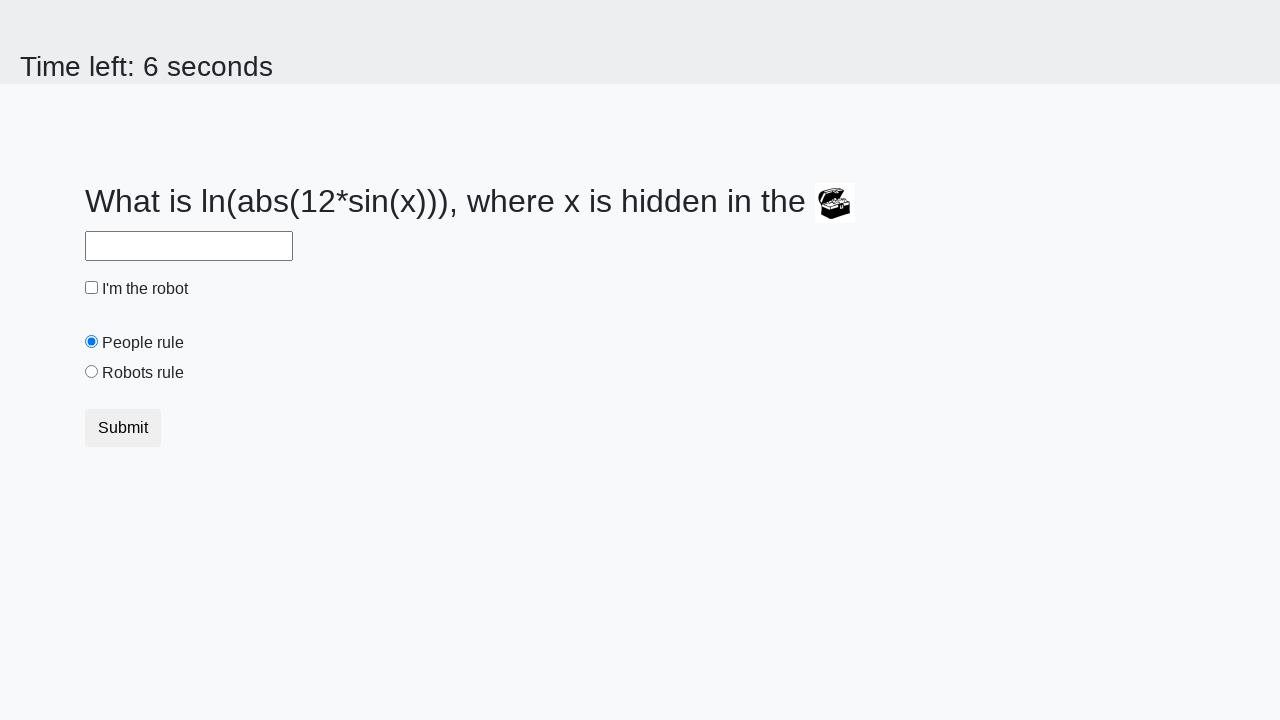

Extracted valuex attribute from treasure element
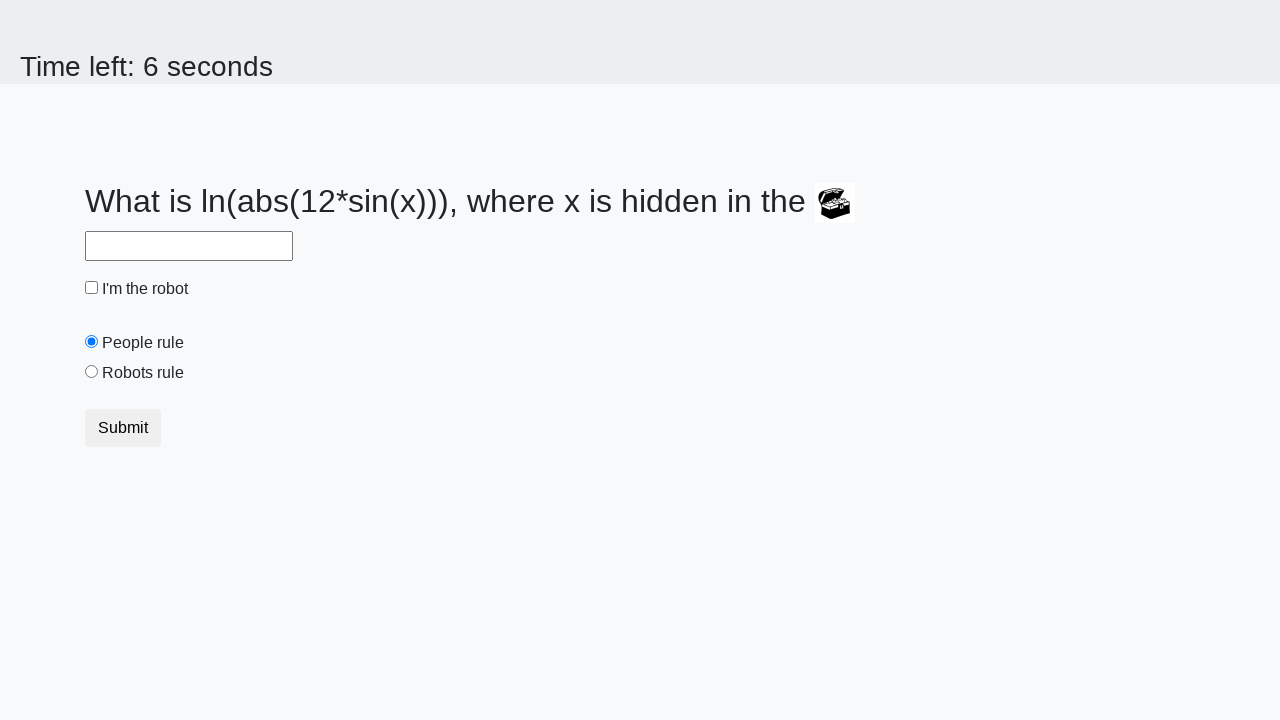

Calculated math captcha result from extracted value
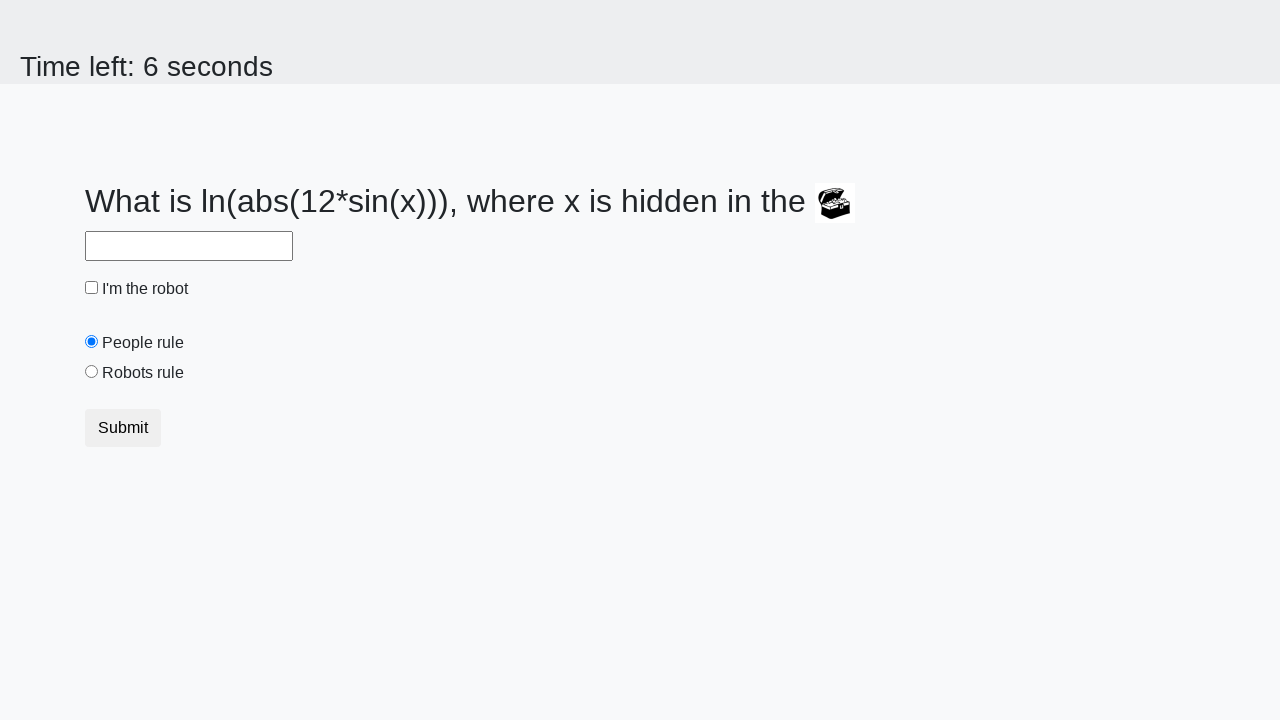

Filled answer field with calculated captcha result on #answer
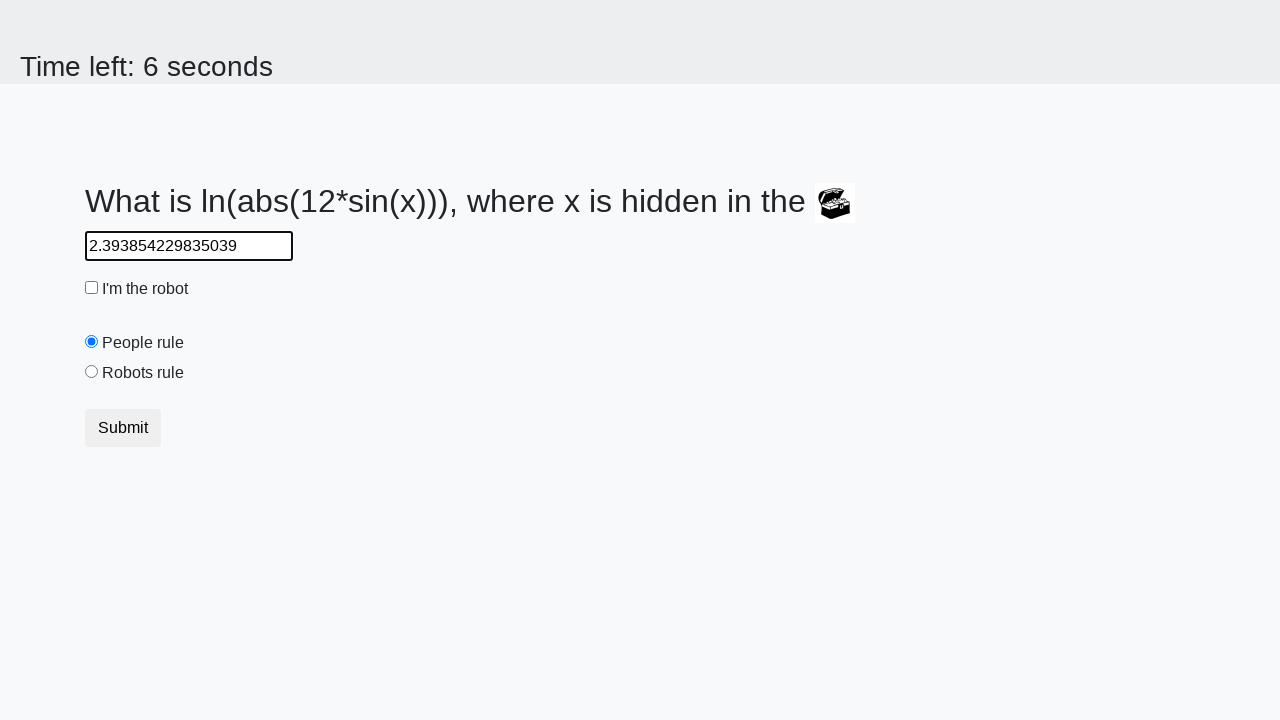

Clicked the robot checkbox at (92, 288) on #robotCheckbox
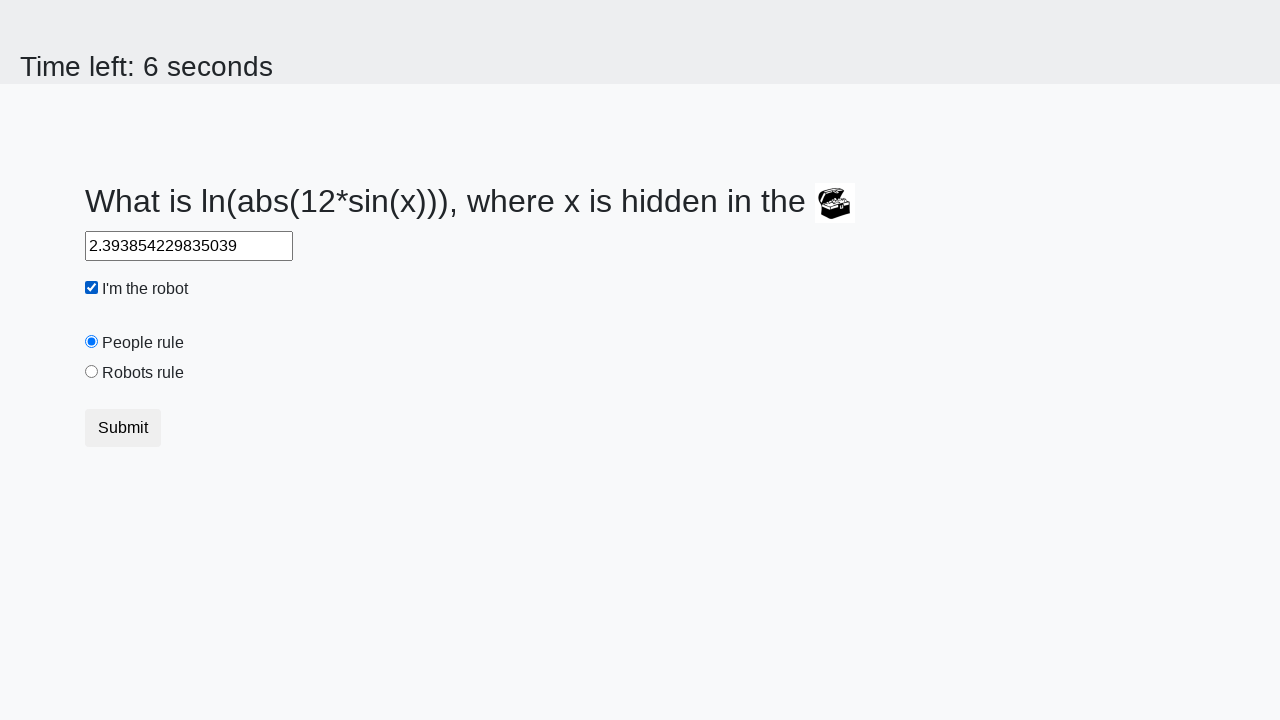

Clicked the robots rule radio button at (92, 372) on #robotsRule
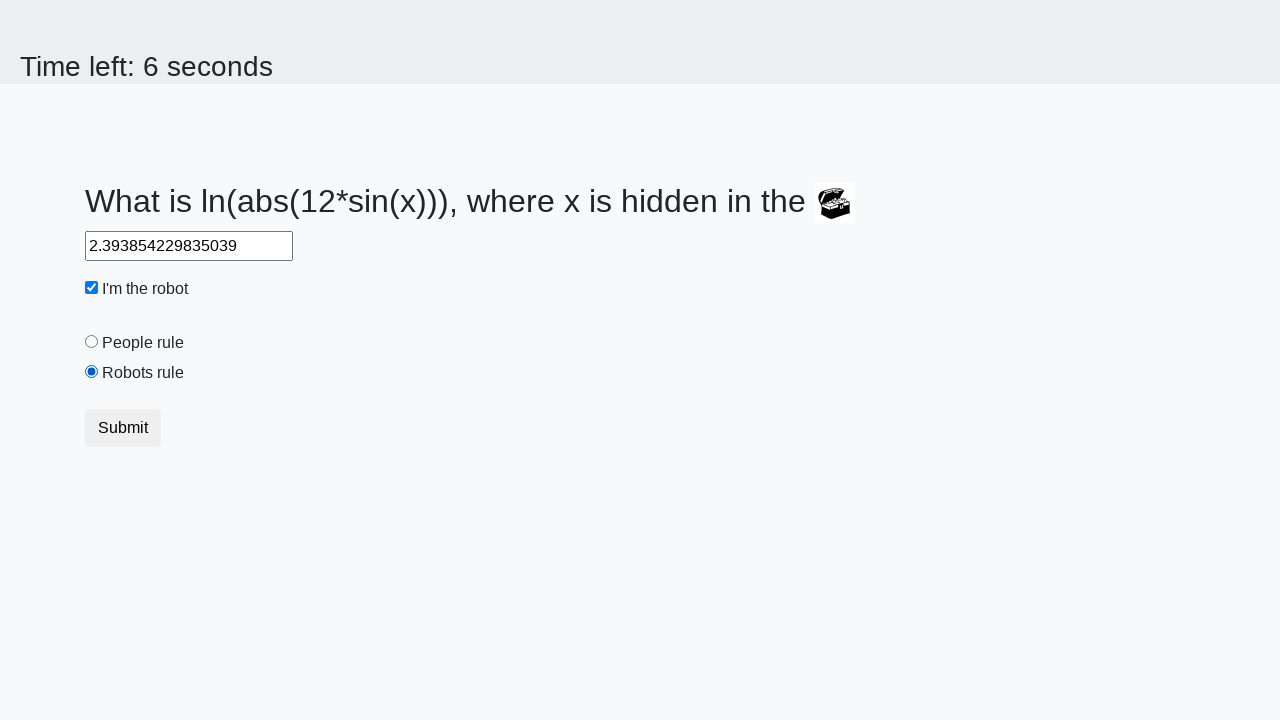

Clicked submit button to submit the form at (123, 428) on button
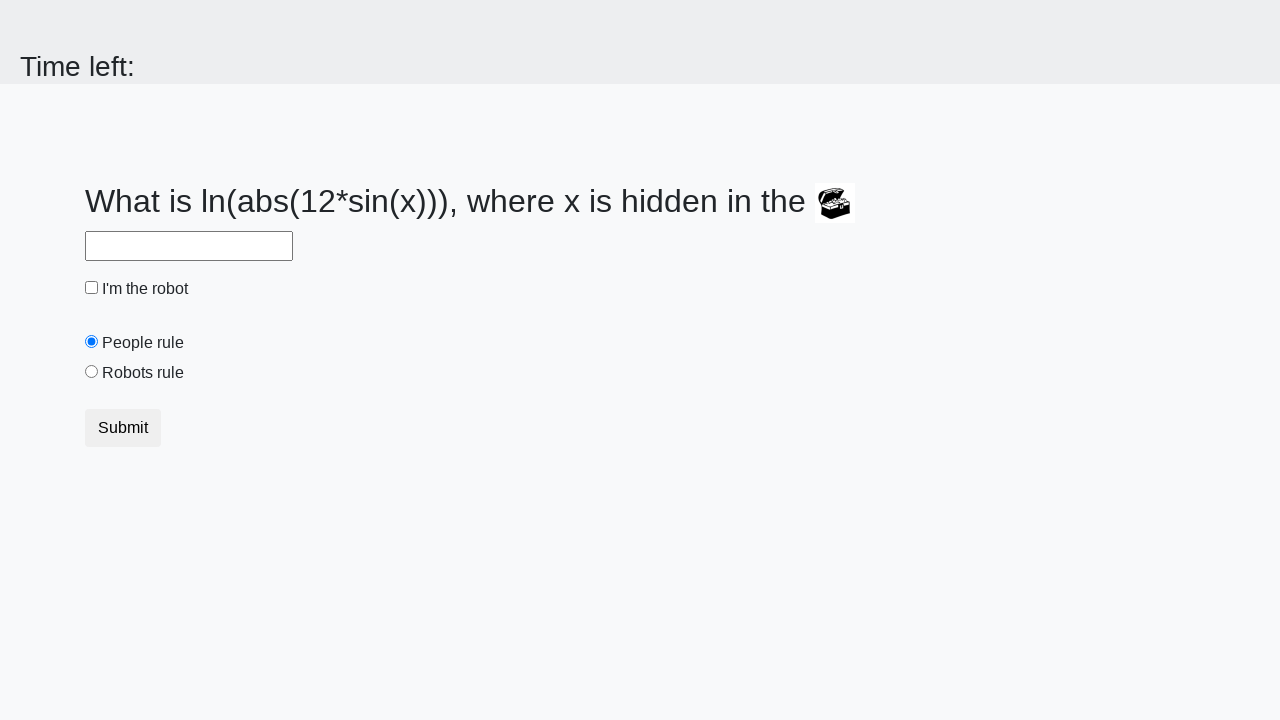

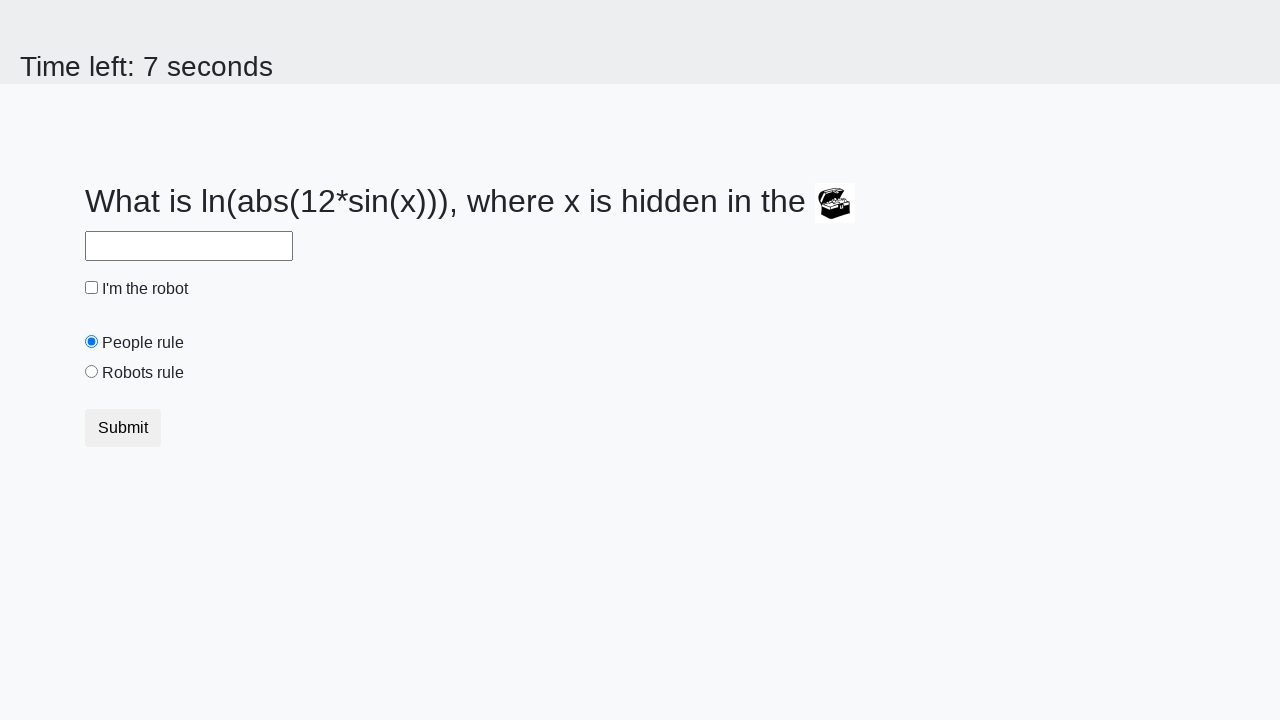